Tests PAGE_DOWN and PAGE_UP keys for page scrolling on jQuery UI homepage

Starting URL: https://jqueryui.com/

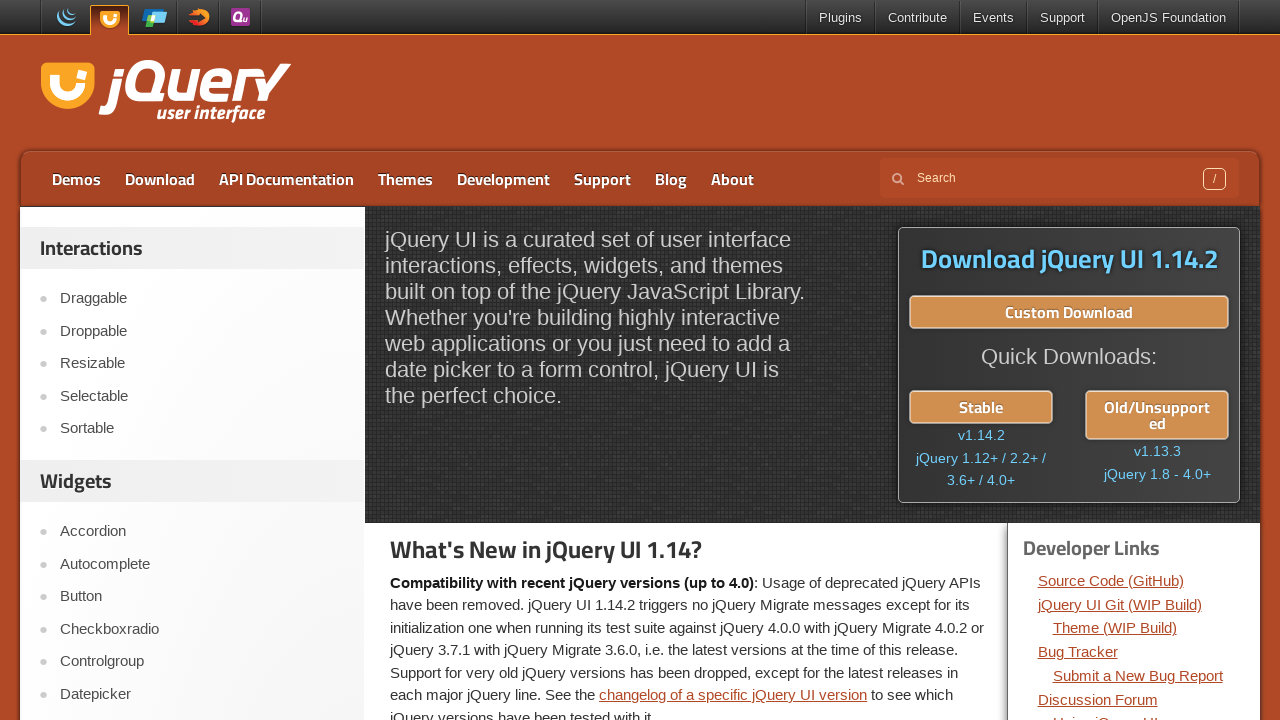

Pressed PAGE_DOWN key to scroll down page
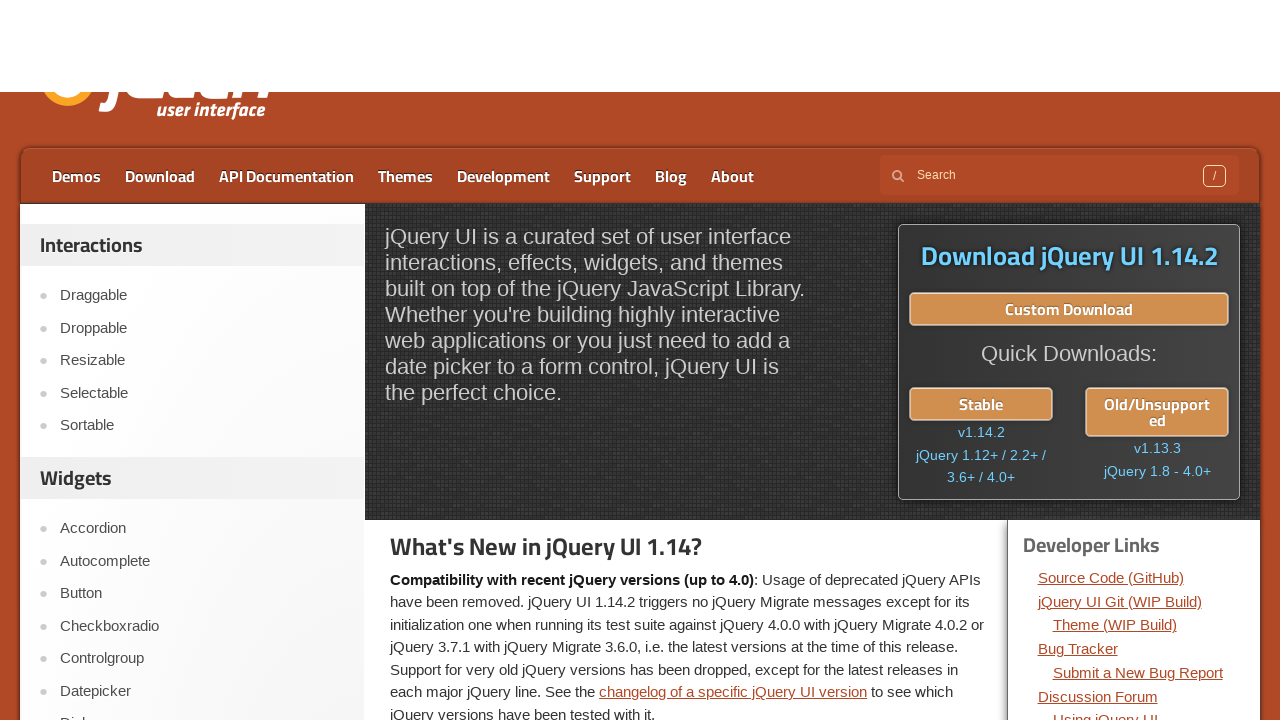

Pressed PAGE_DOWN key again to scroll down further
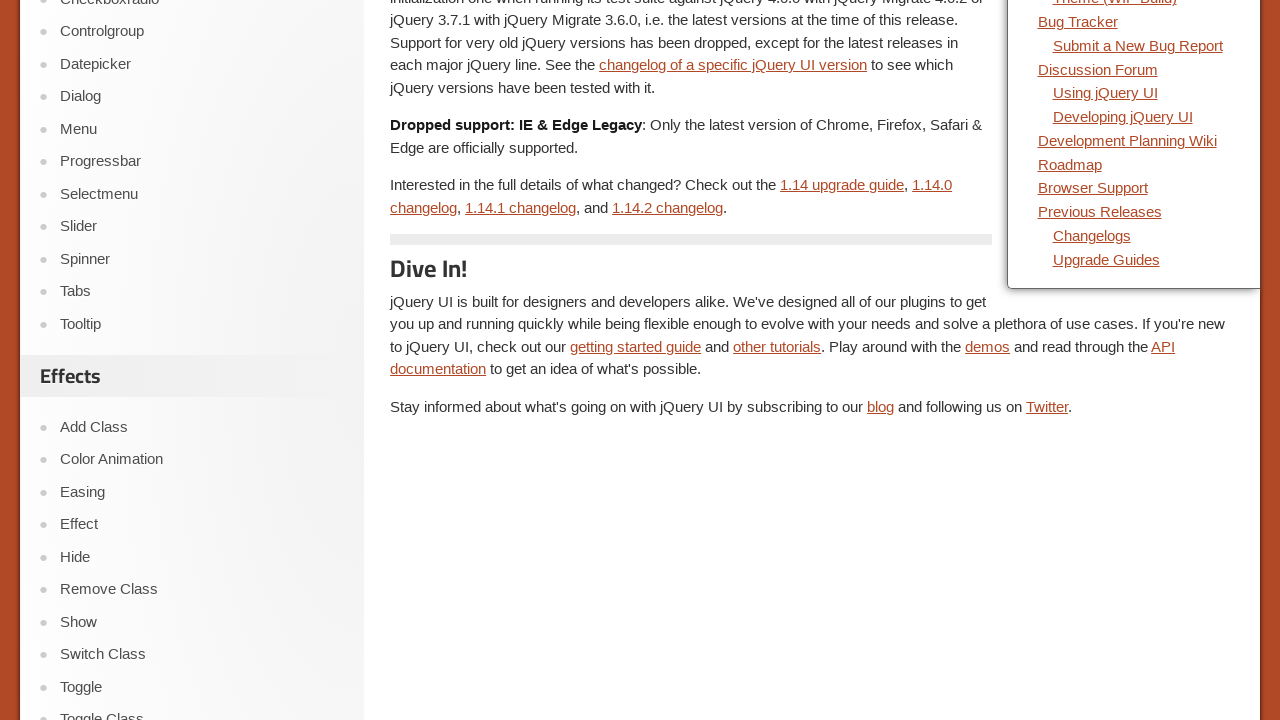

Pressed PAGE_UP key to scroll back up
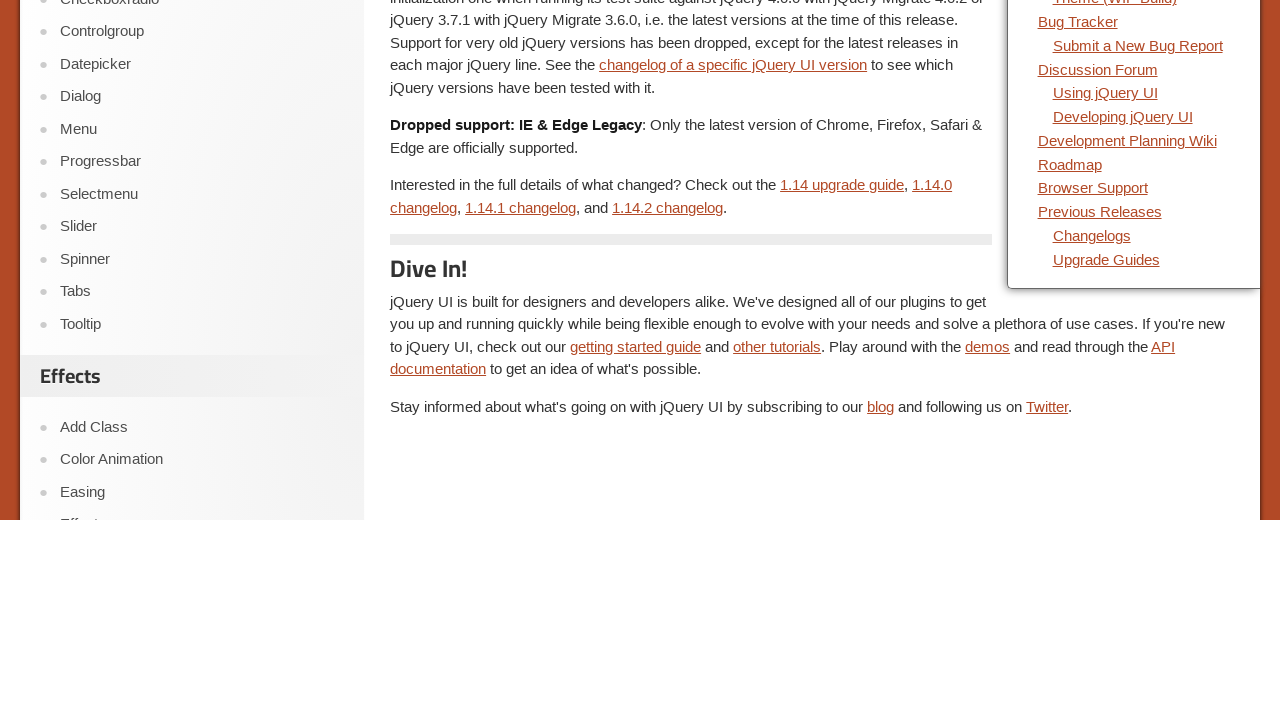

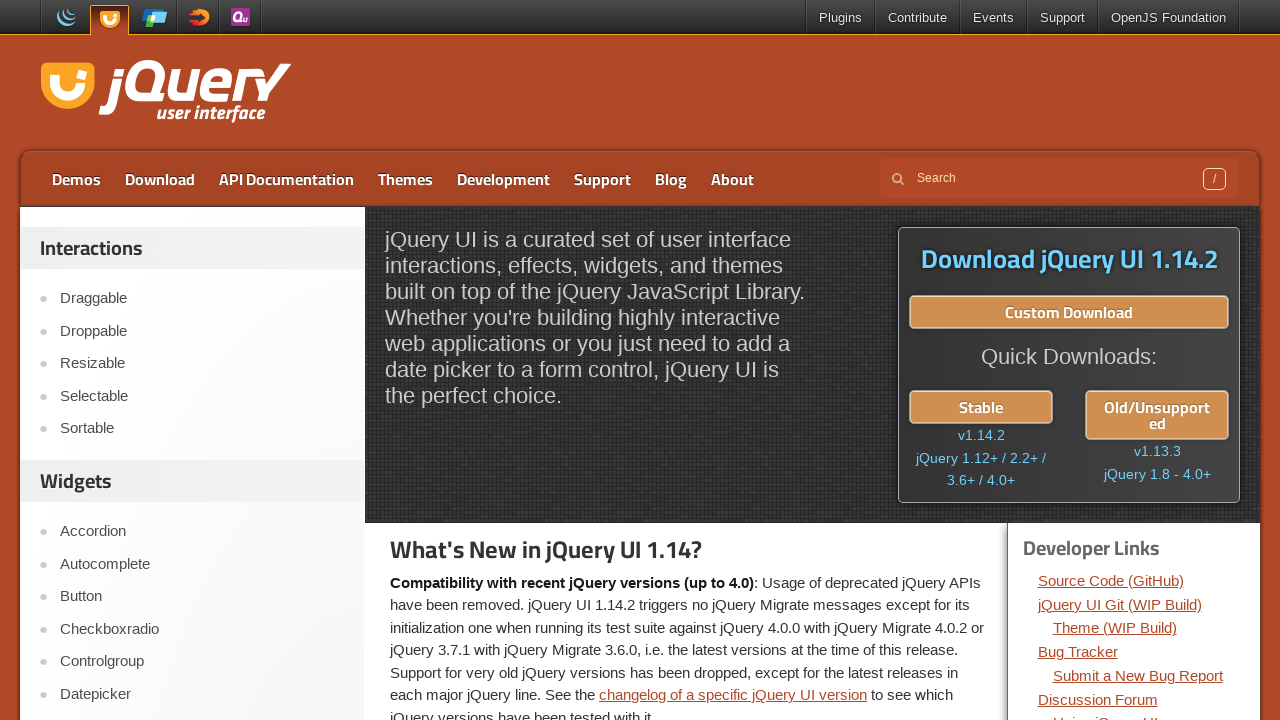